Tests keyboard input by clicking on target input and sending Space key

Starting URL: https://the-internet.herokuapp.com/key_presses

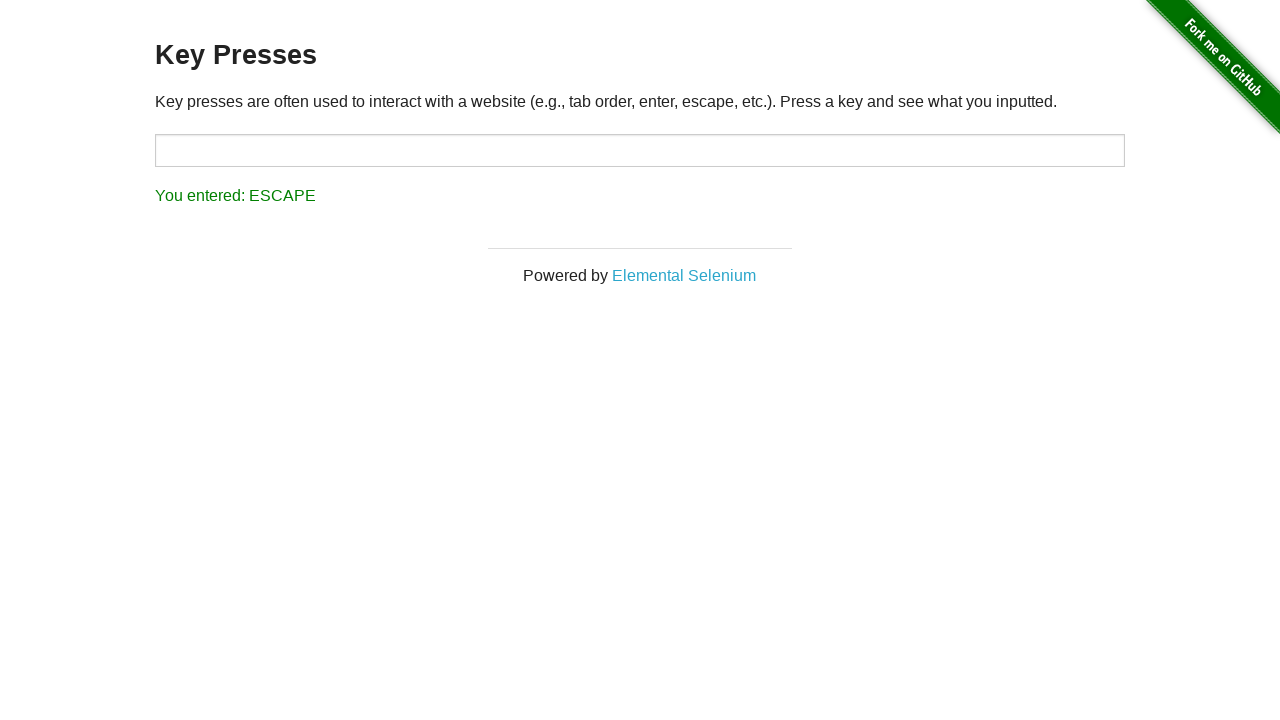

Clicked on target input field at (640, 150) on #target
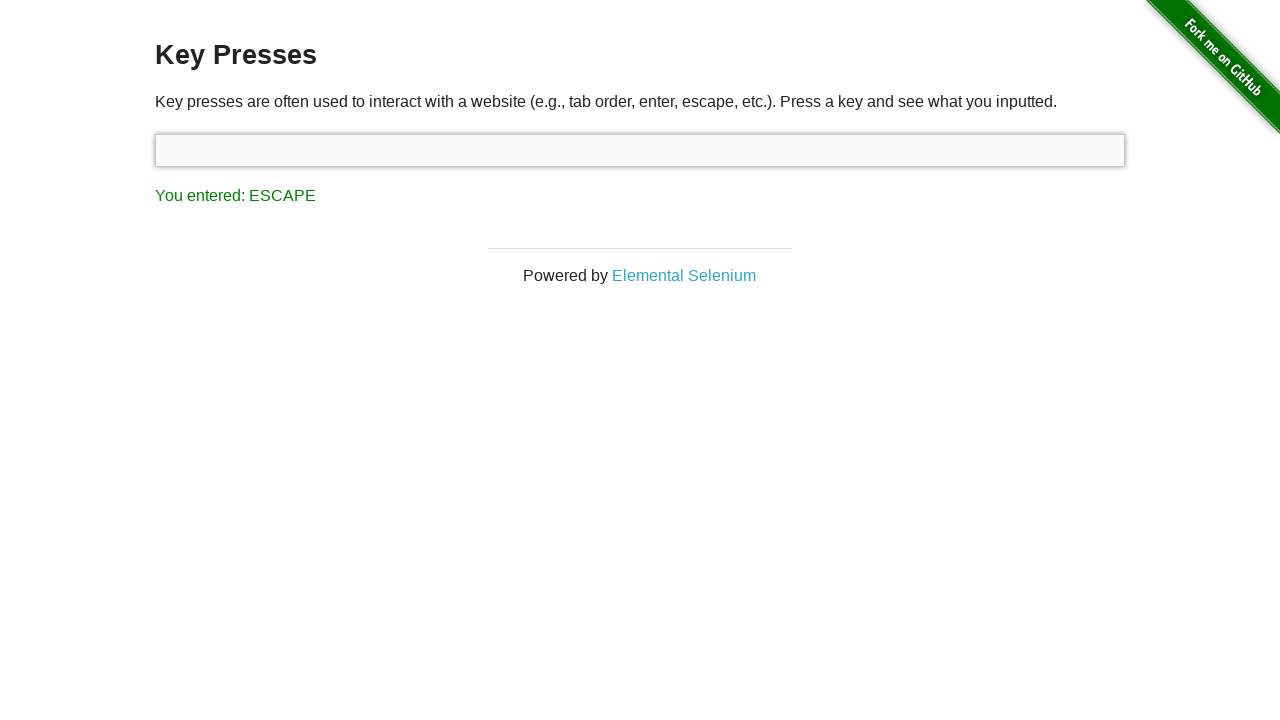

Pressed Space key
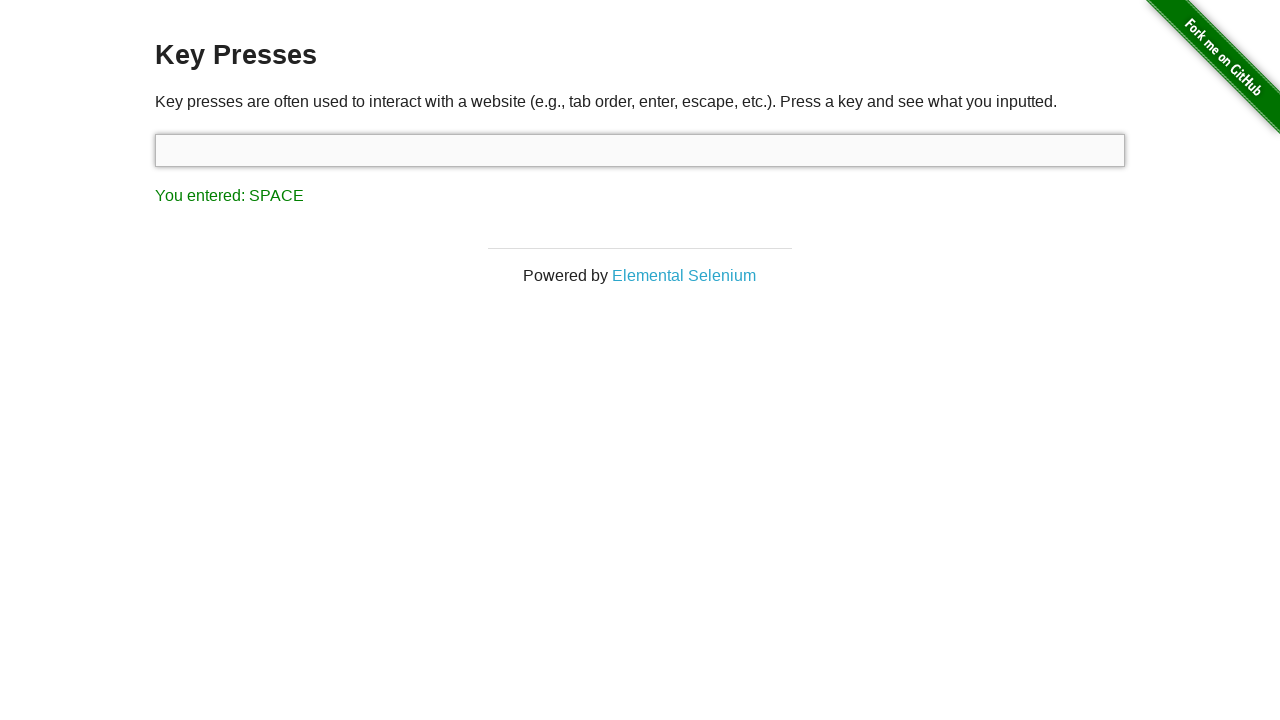

Result element appeared on page
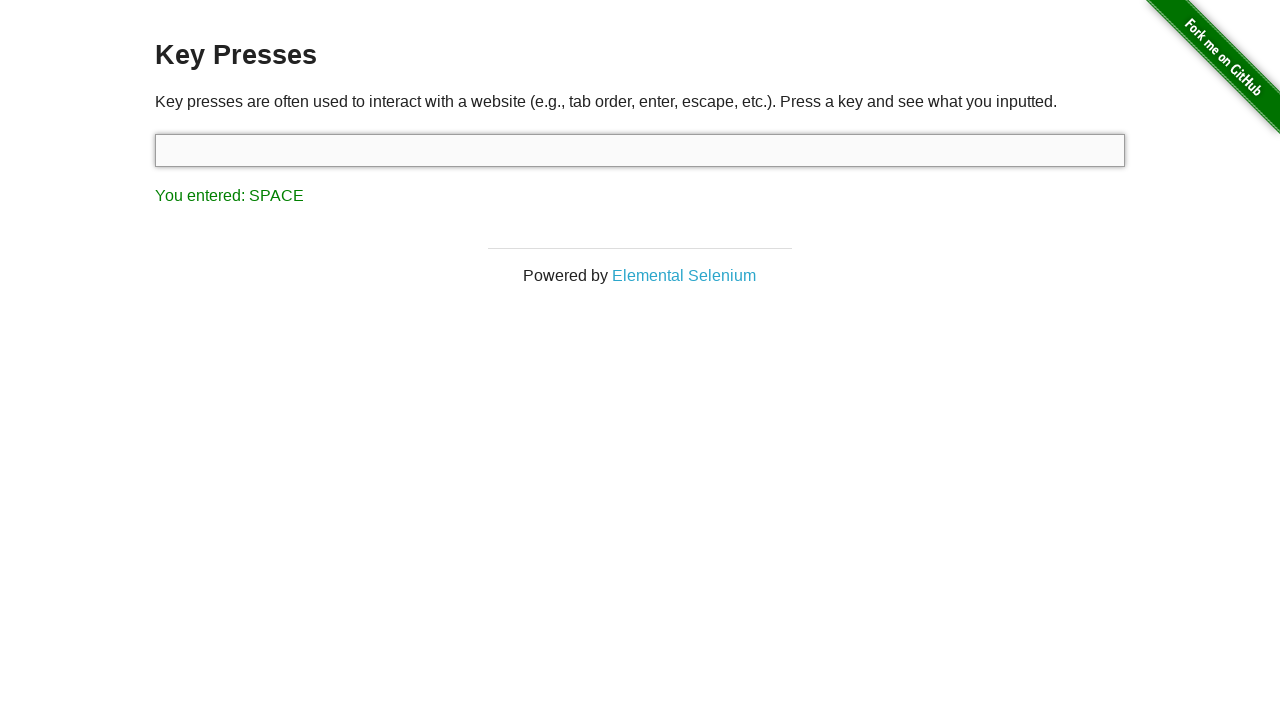

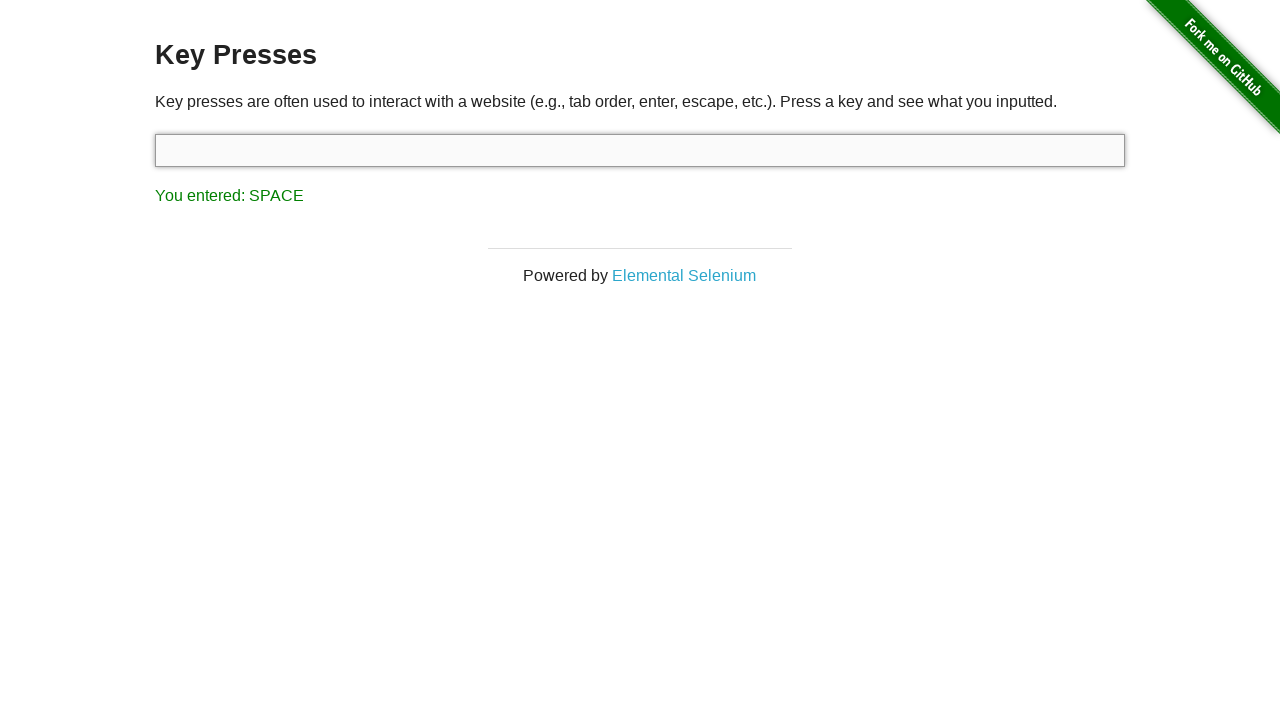